Tests moving mouse to a specific offset from the top-left of an element

Starting URL: https://selenium.dev/selenium/web/mouse_interaction.html

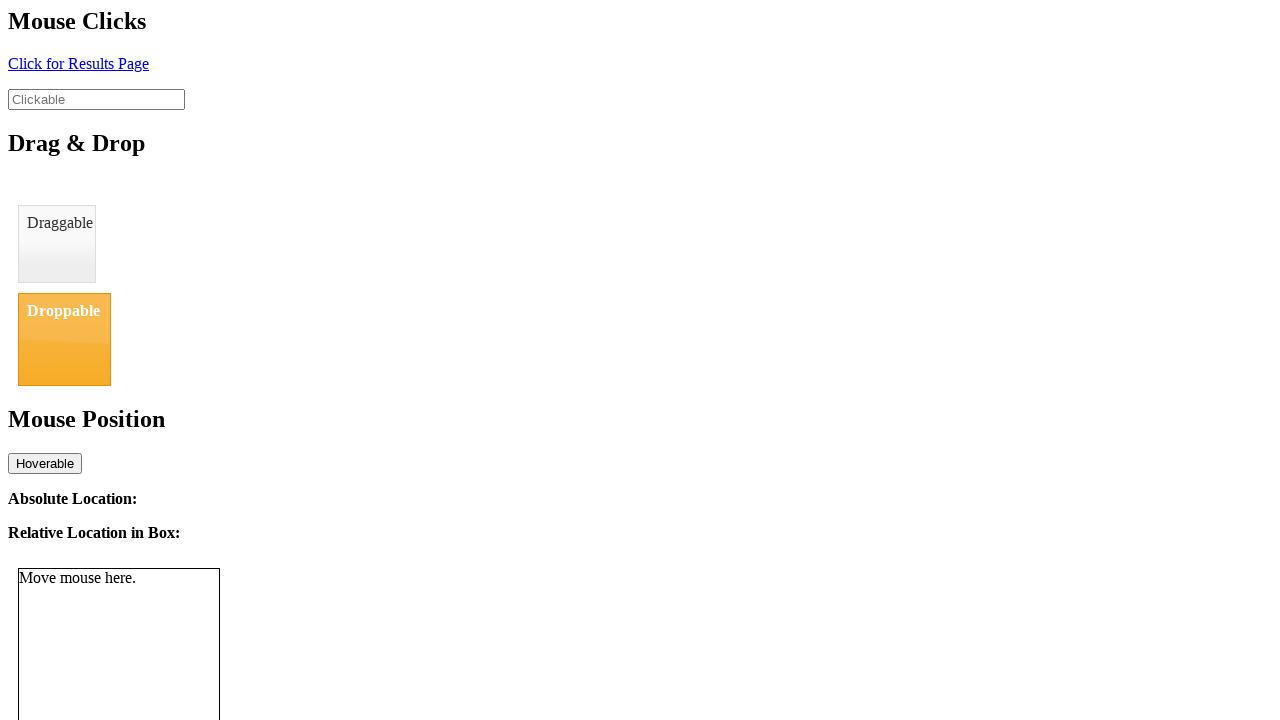

Located mouse tracker element and got its bounding box
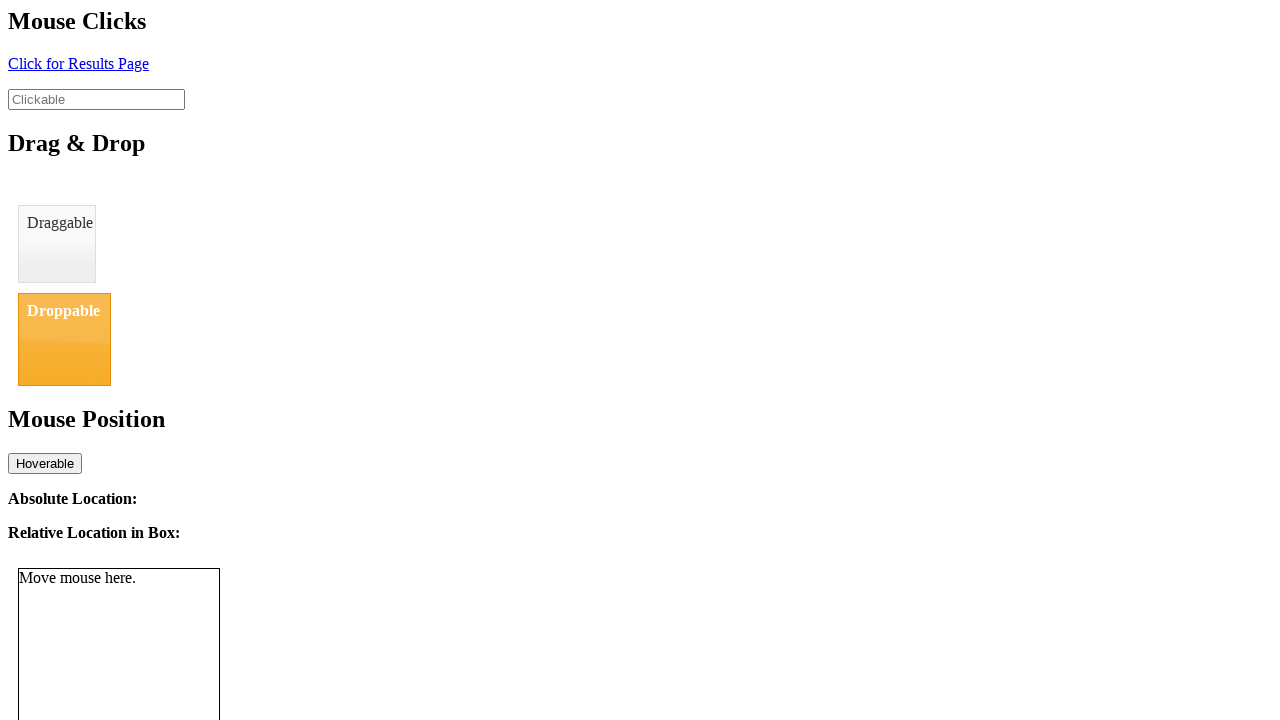

Moved mouse to offset (8, 11) from top-left of tracker element at (26, 579)
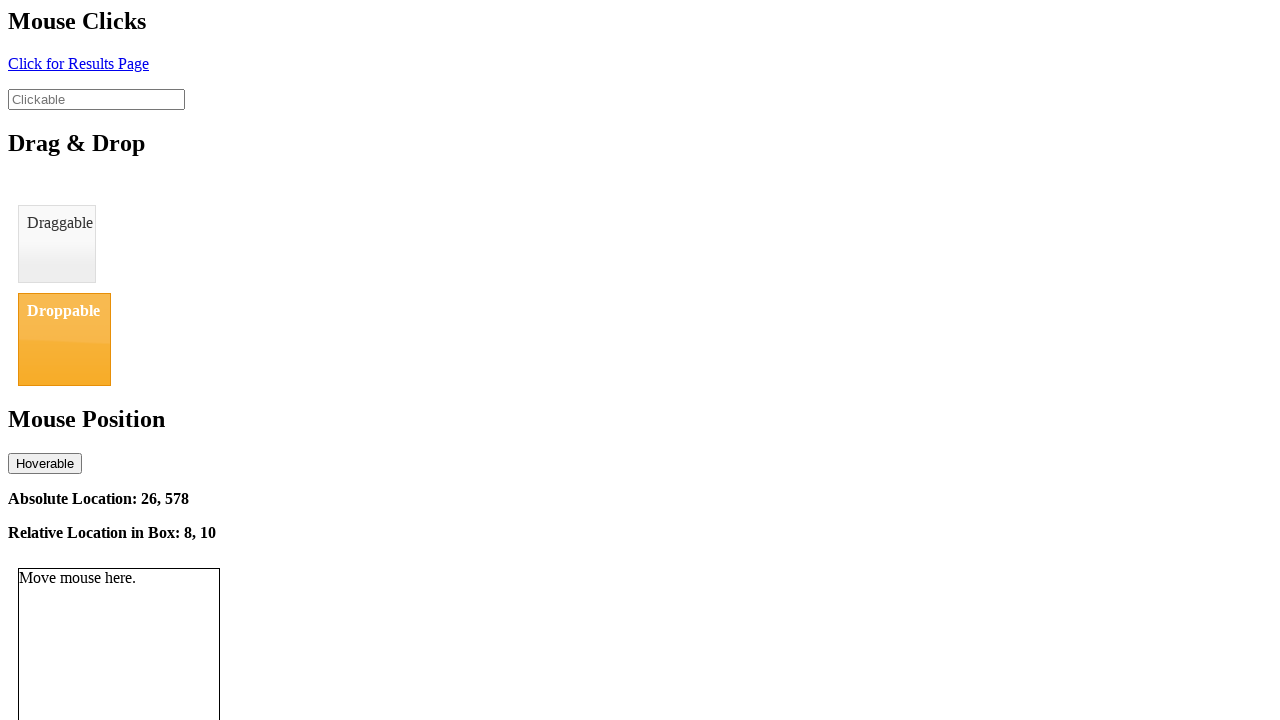

Relative location display updated
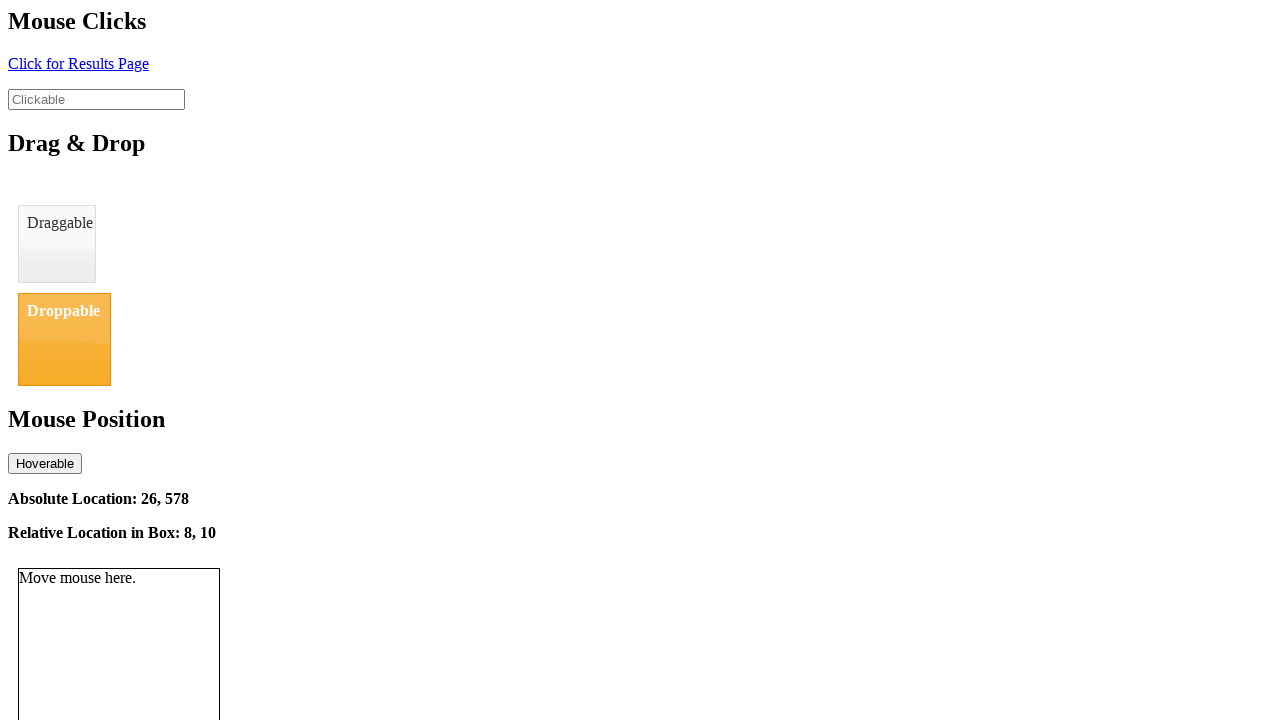

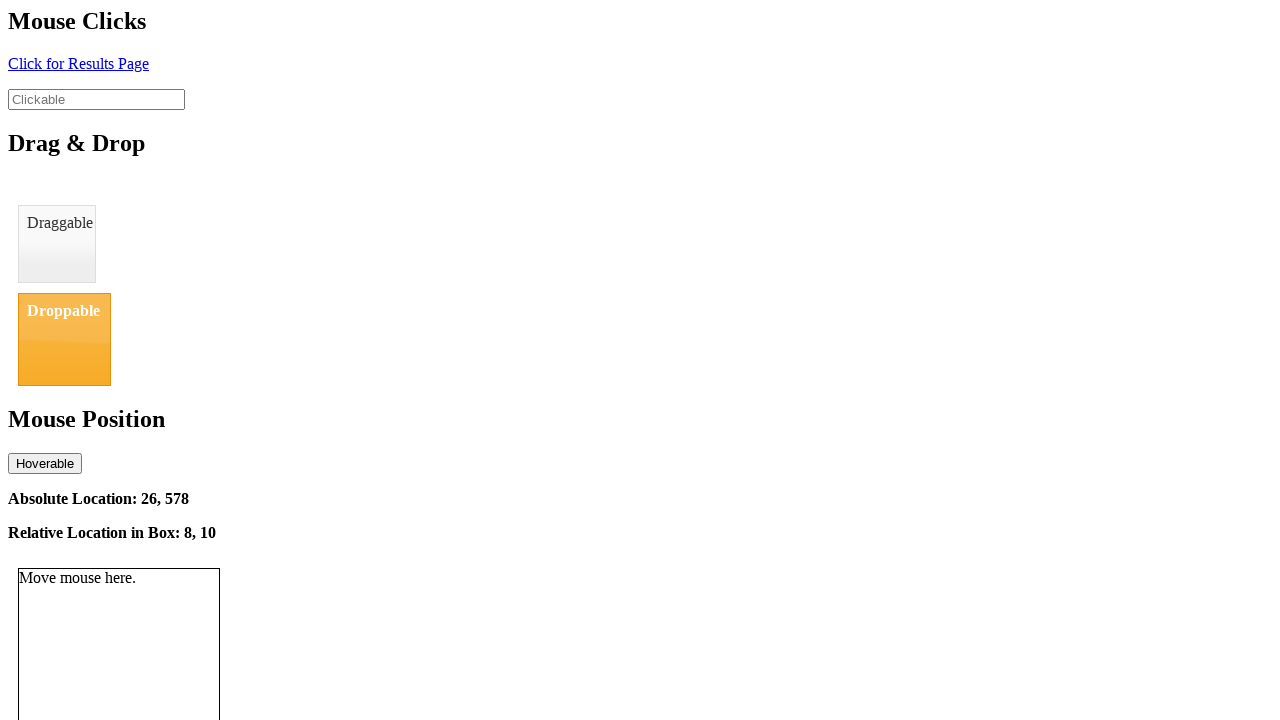